Tests the "Forgot login info" customer lookup feature by filling in personal information and verifying the error message when customer is not found

Starting URL: https://parabank.parasoft.com/parabank/index.htm

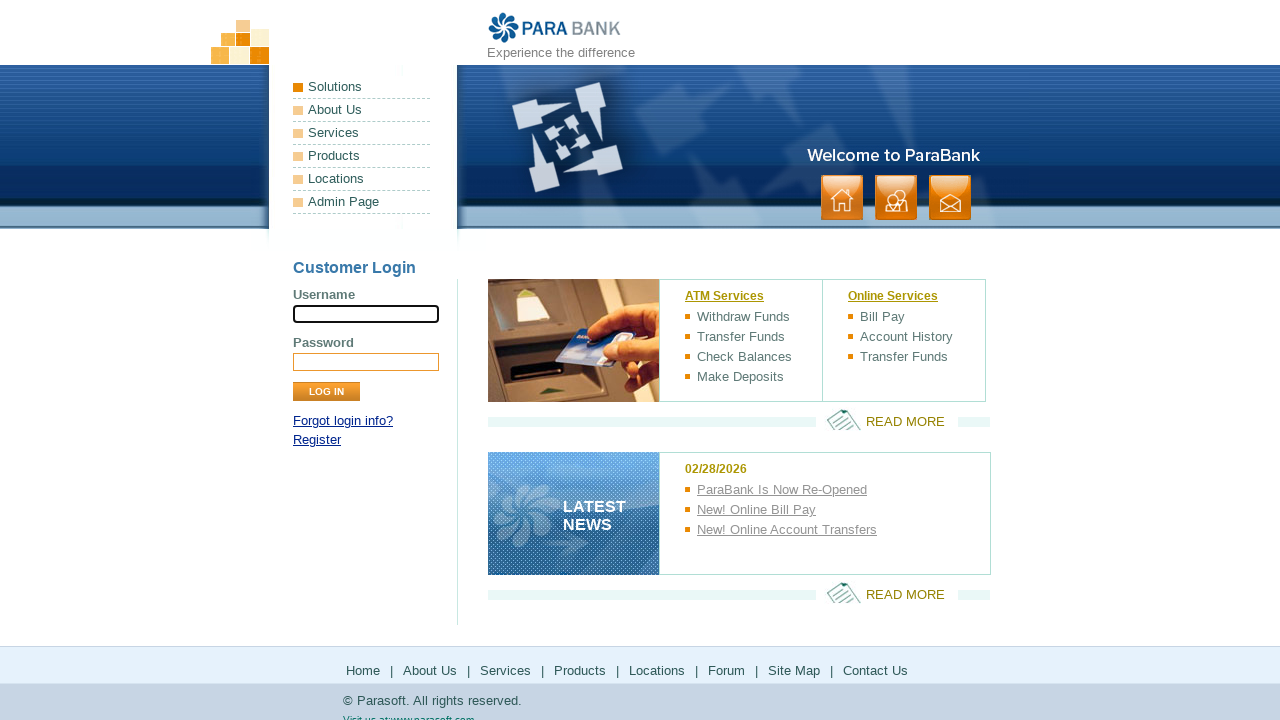

Clicked 'Forgot login info?' link at (343, 421) on a:has-text('Forgot login info?')
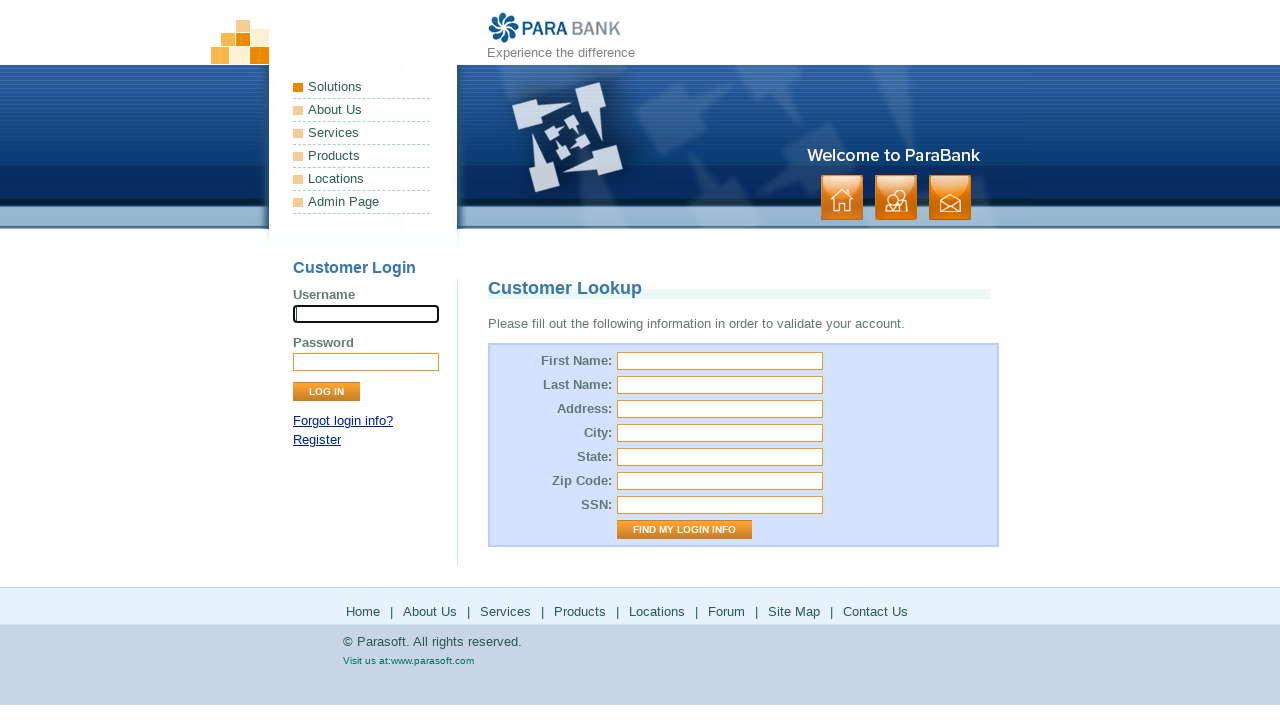

Customer Lookup page loaded
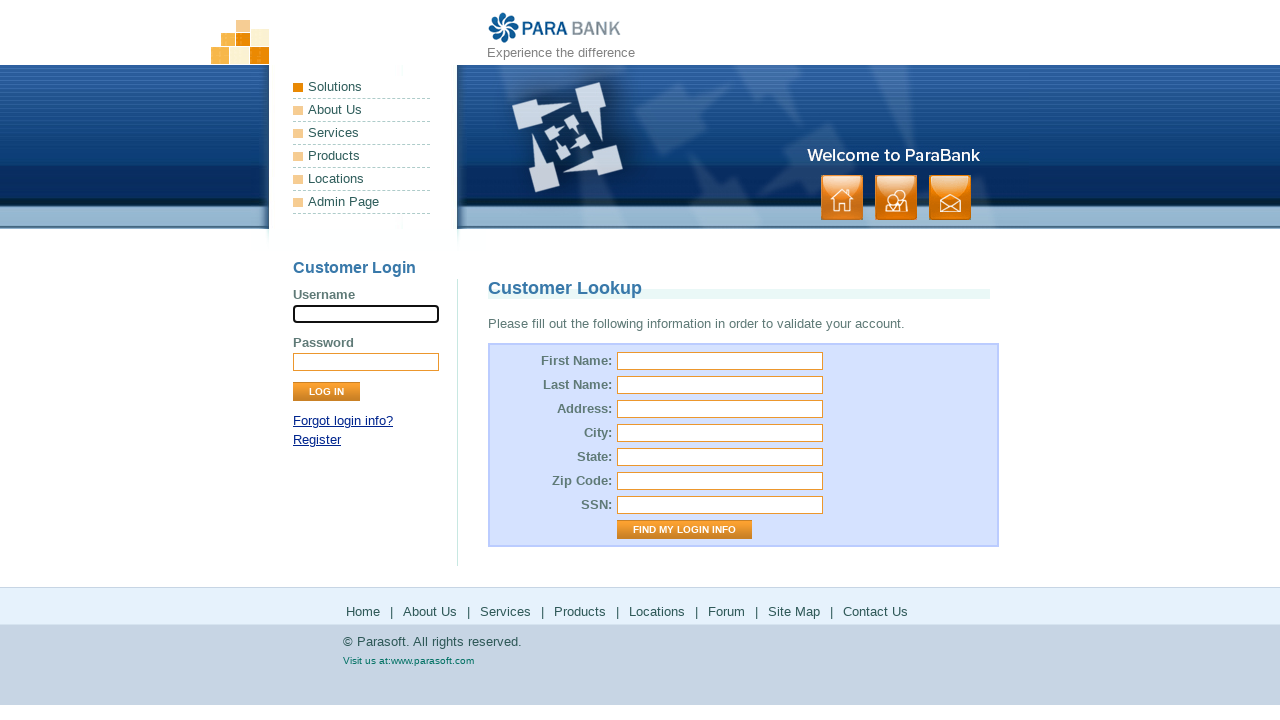

Filled first name field with 'user' on #firstName
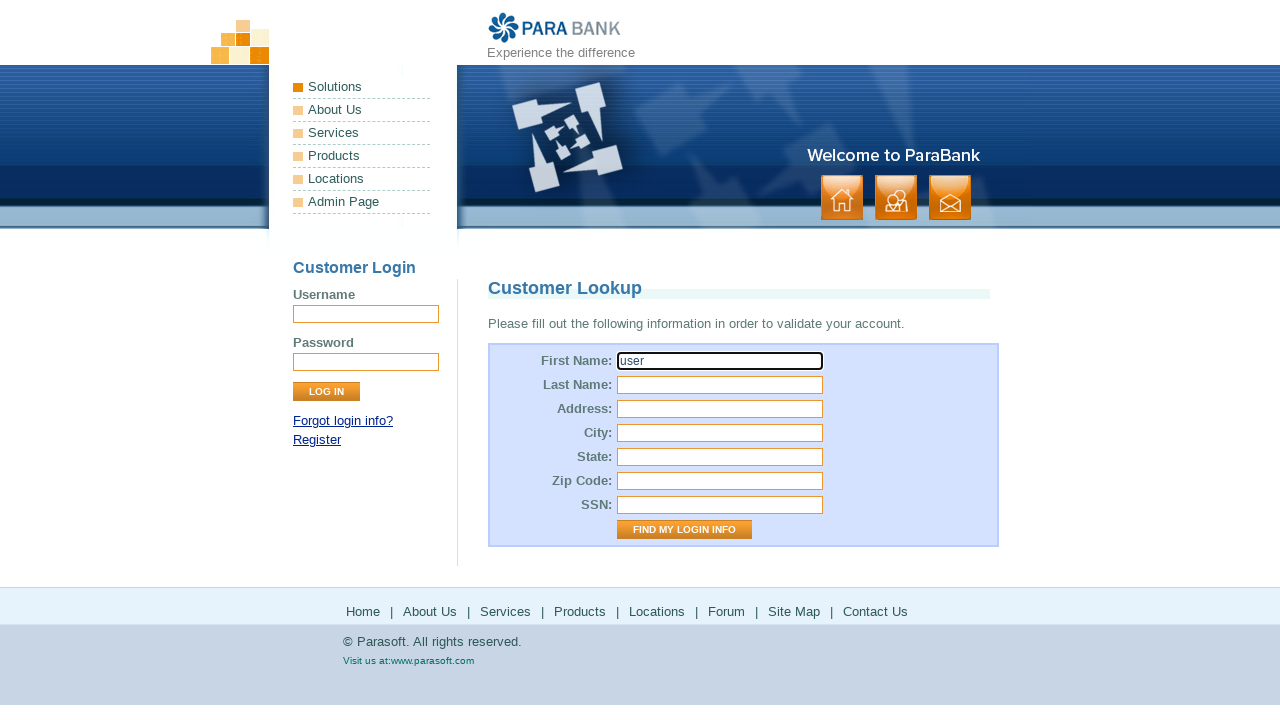

Filled last name field with 'User_user' on #lastName
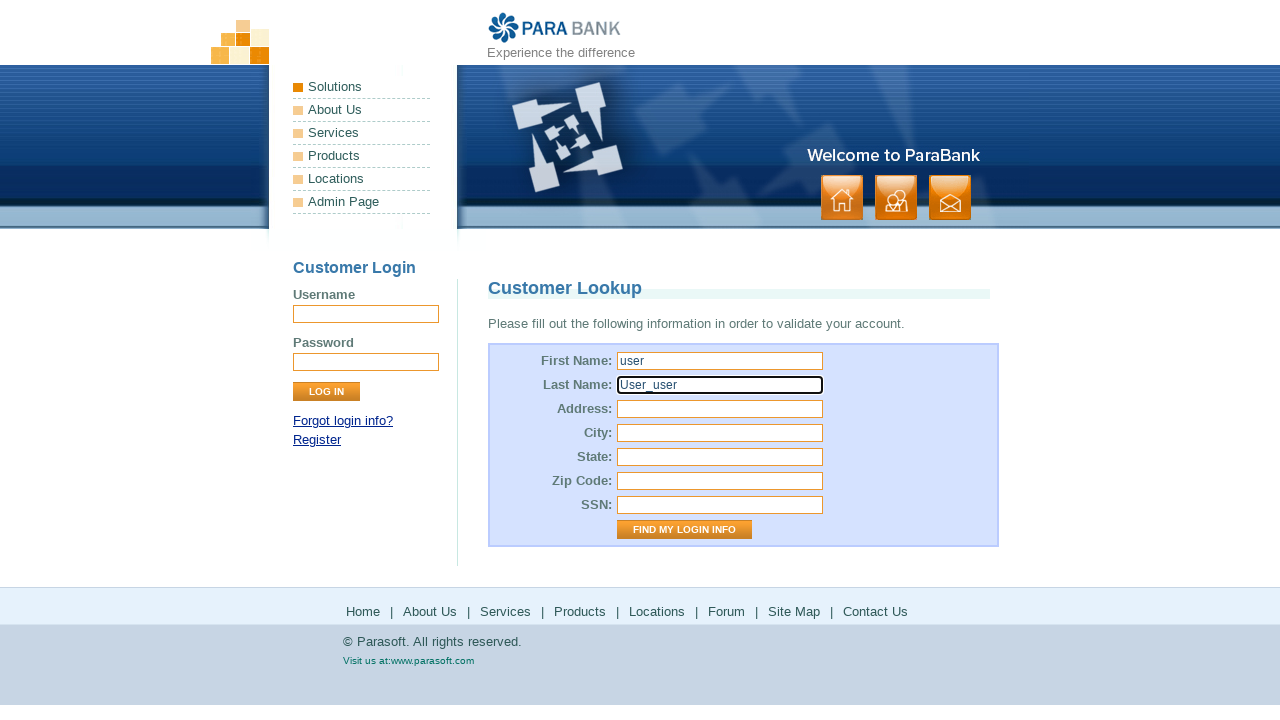

Filled street address field with 'USA' on #address\.street
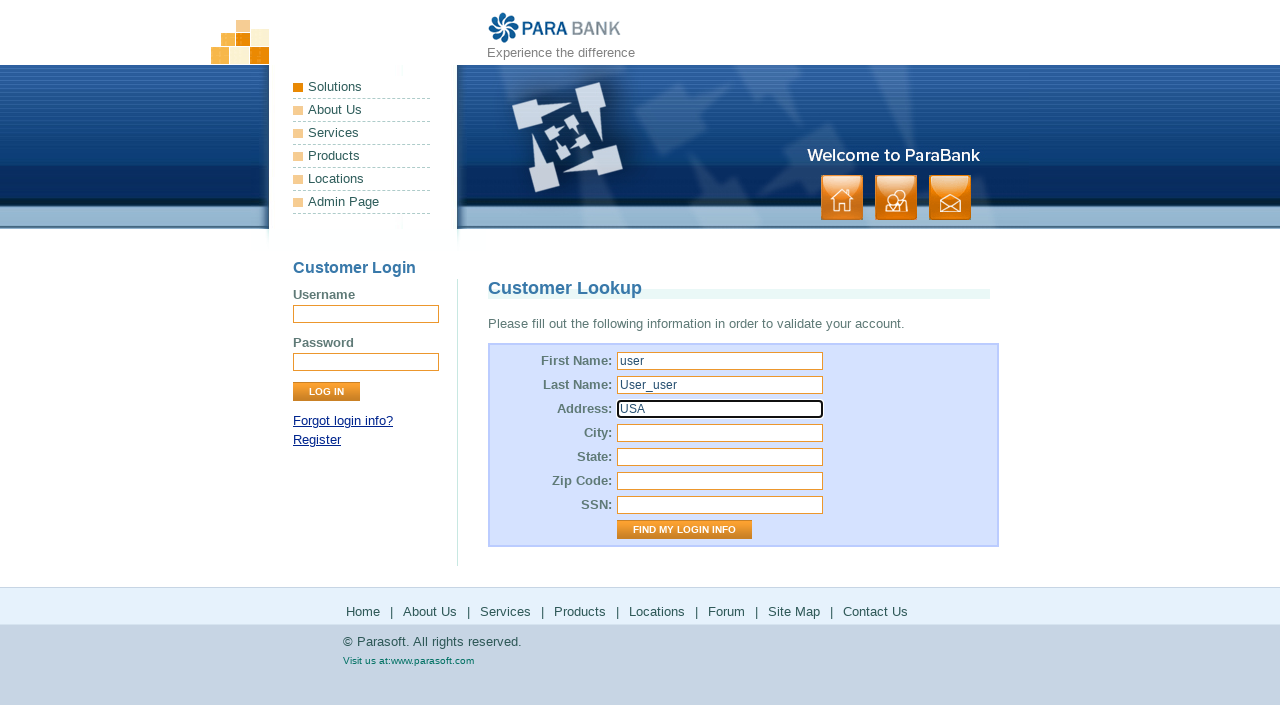

Filled city field with 'LOS ANGELES' on #address\.city
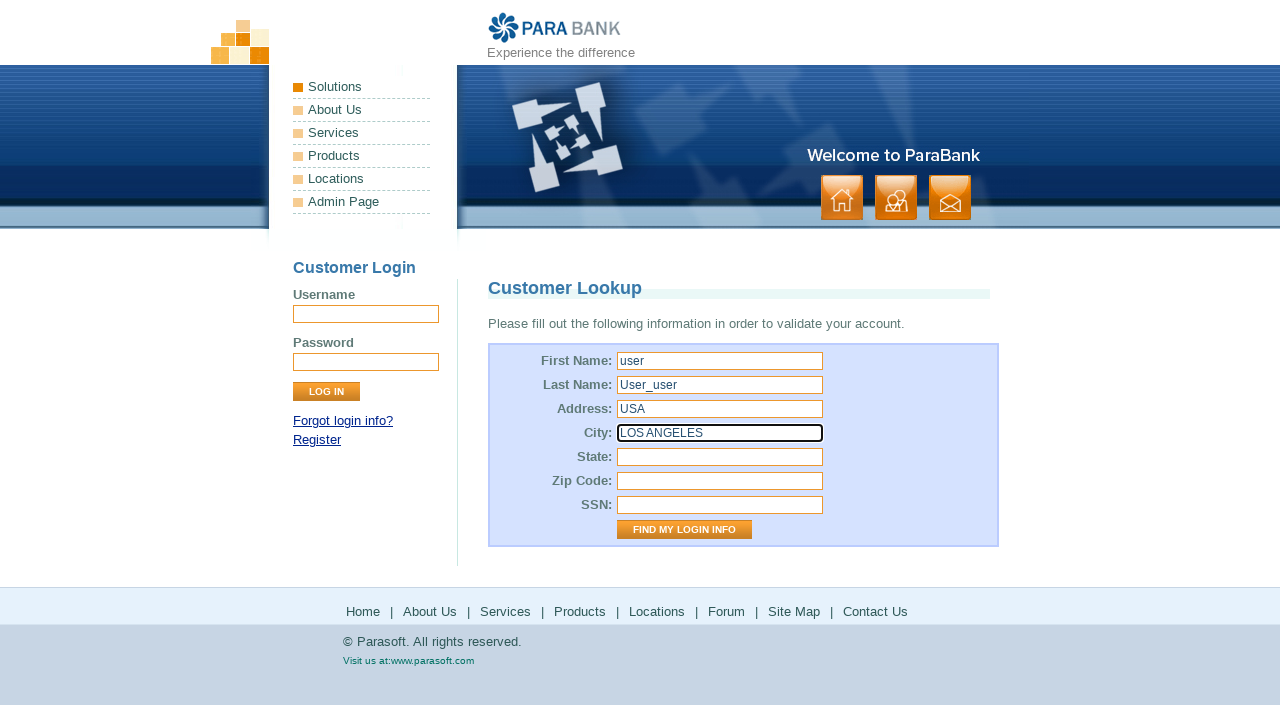

Filled state field with 'California' on #address\.state
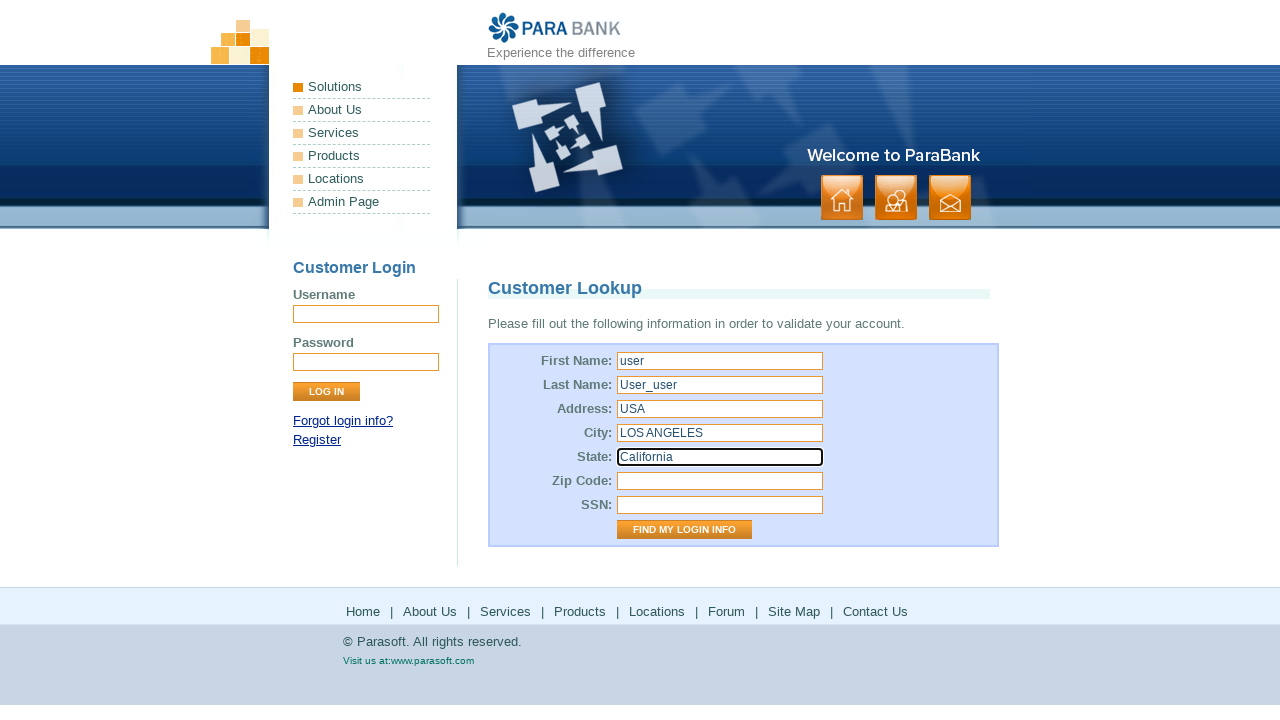

Filled zip code field with '123456' on #address\.zipCode
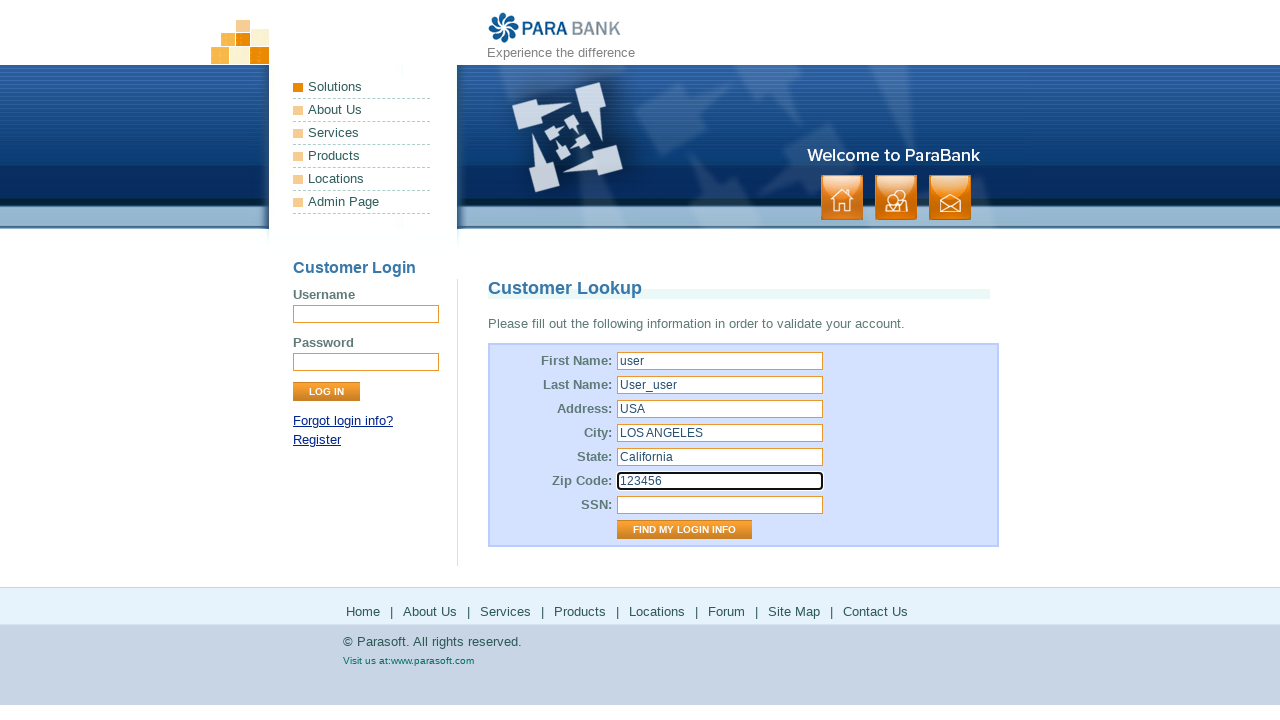

Filled SSN field with '123fff' on #ssn
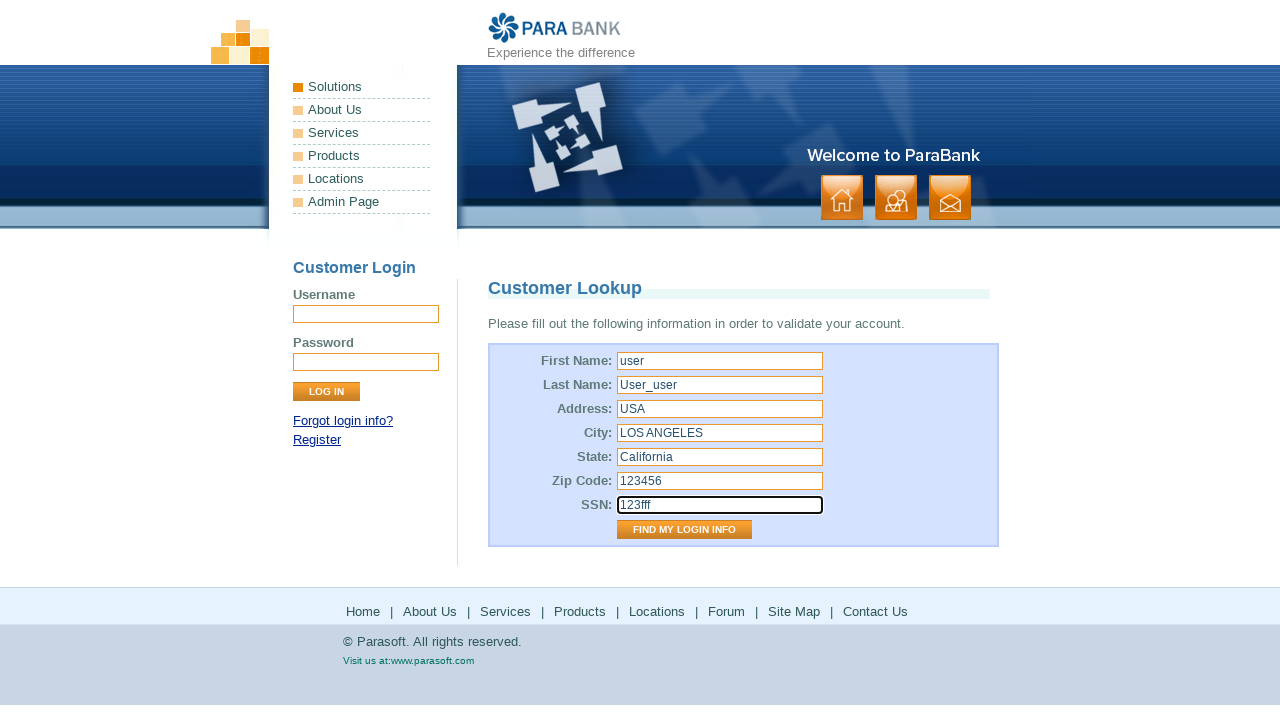

Clicked 'Find My Login Info' submit button at (684, 530) on input[value='Find My Login Info']
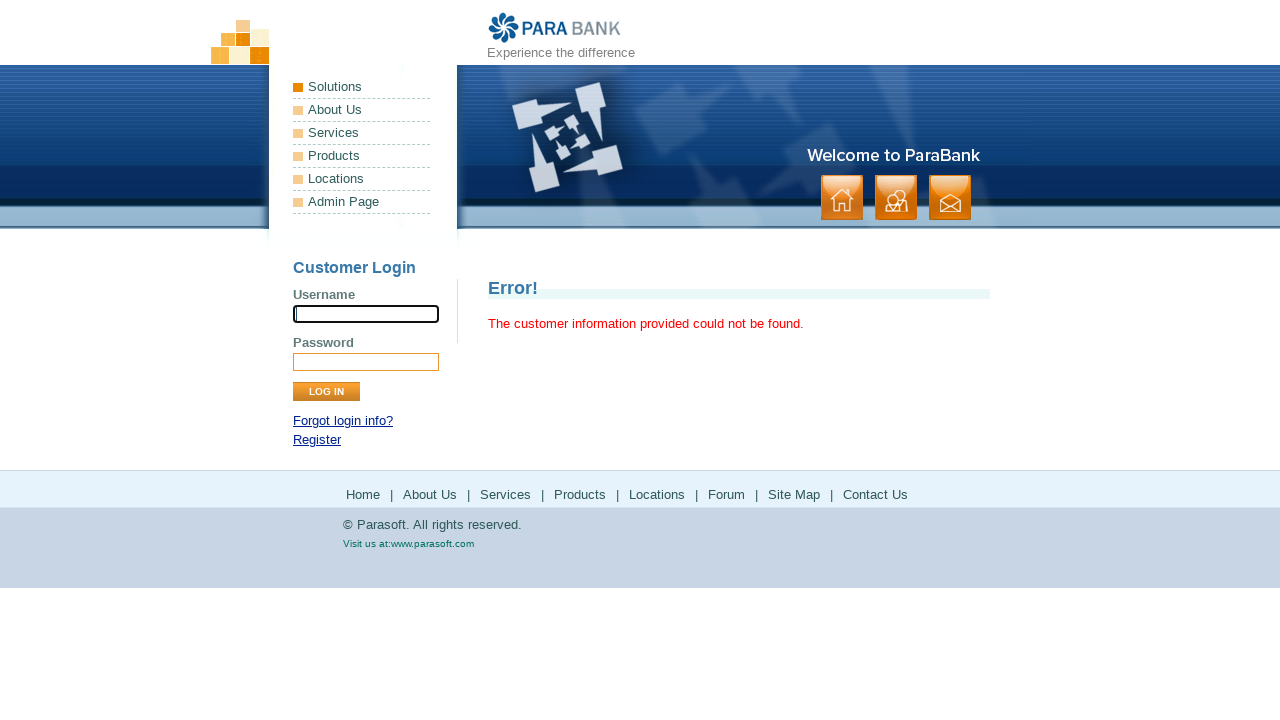

Error message appeared - customer not found
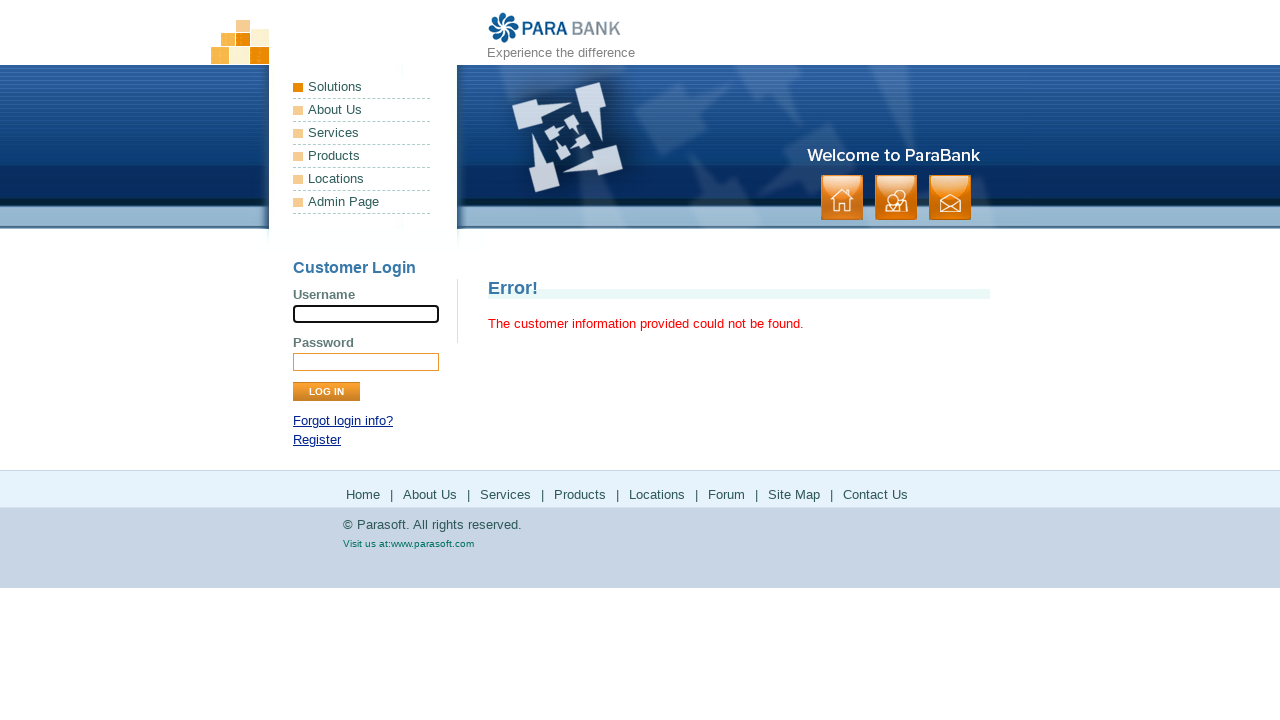

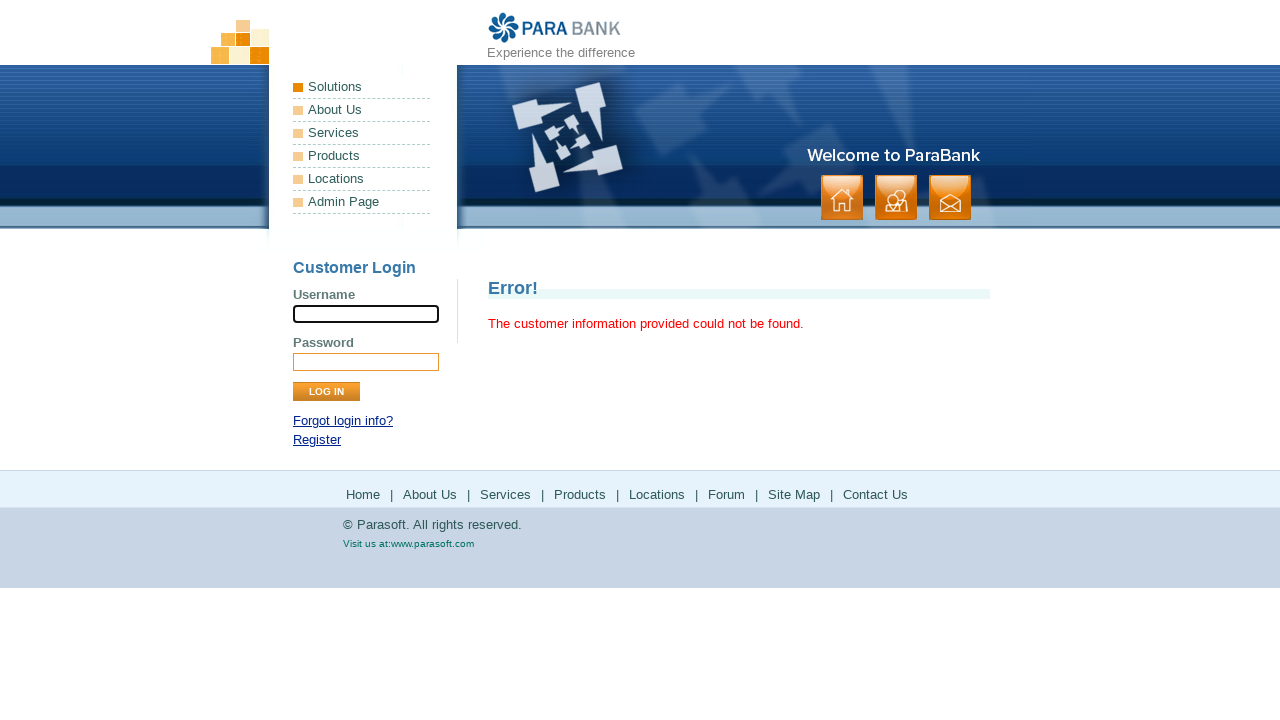